Tests sorting the Email column in ascending order by clicking the column header and verifying the values are sorted correctly

Starting URL: http://the-internet.herokuapp.com/tables

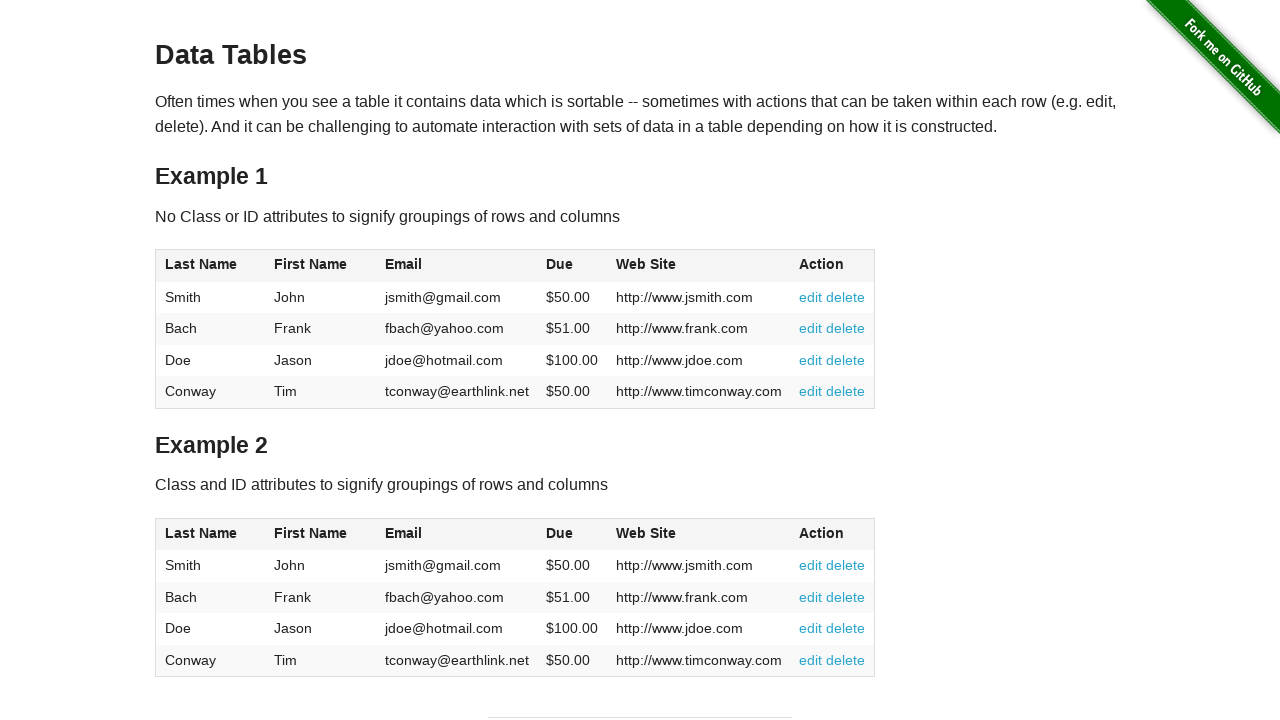

Clicked Email column header to sort ascending at (457, 266) on #table1 thead tr th:nth-of-type(3)
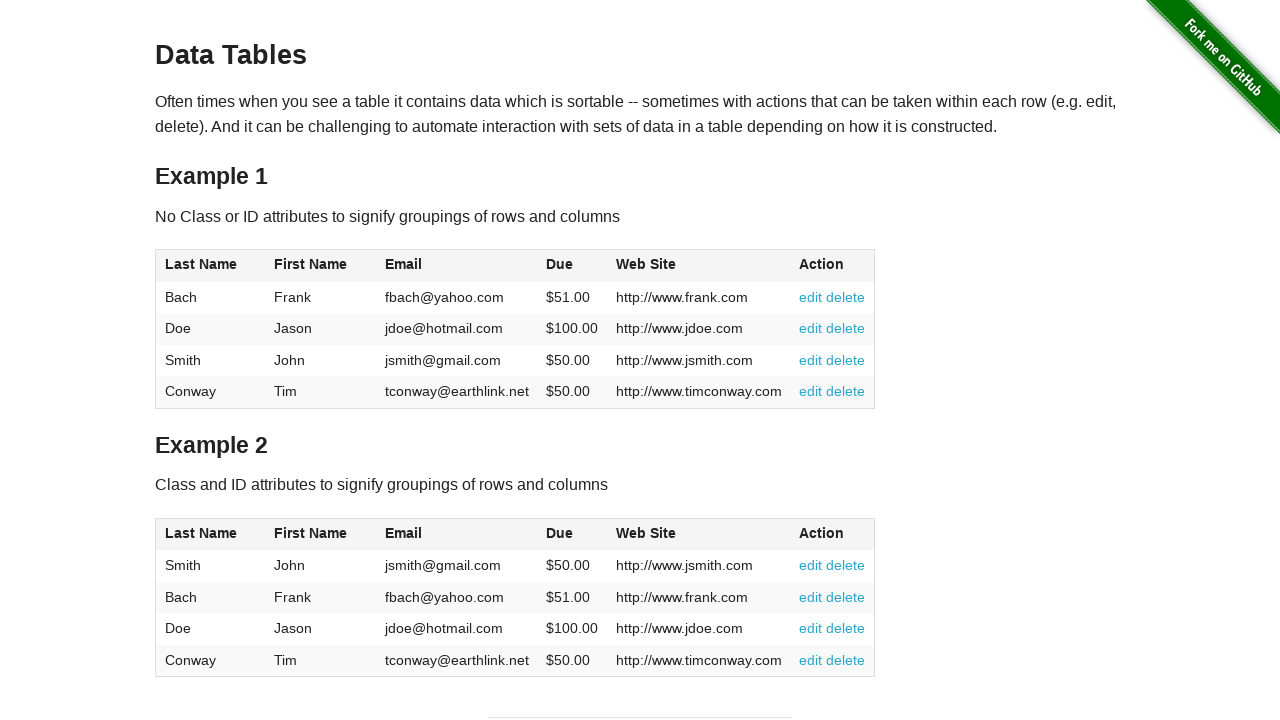

Table data loaded after sorting
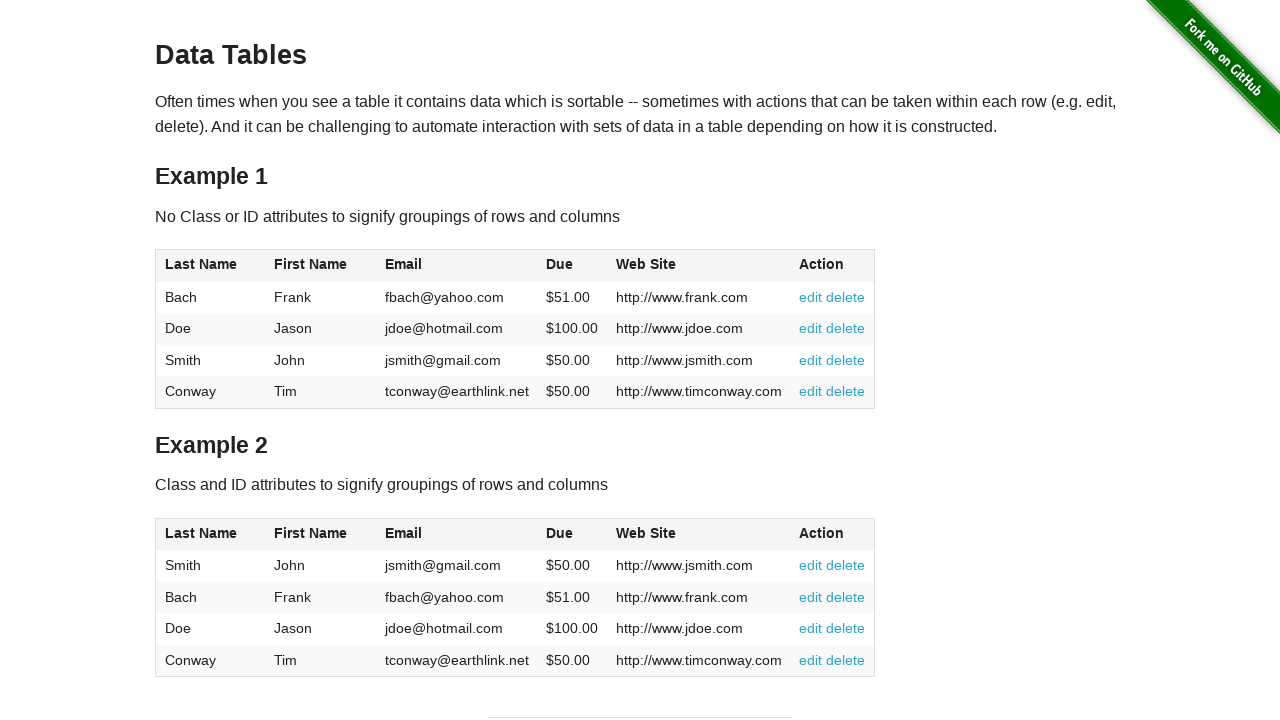

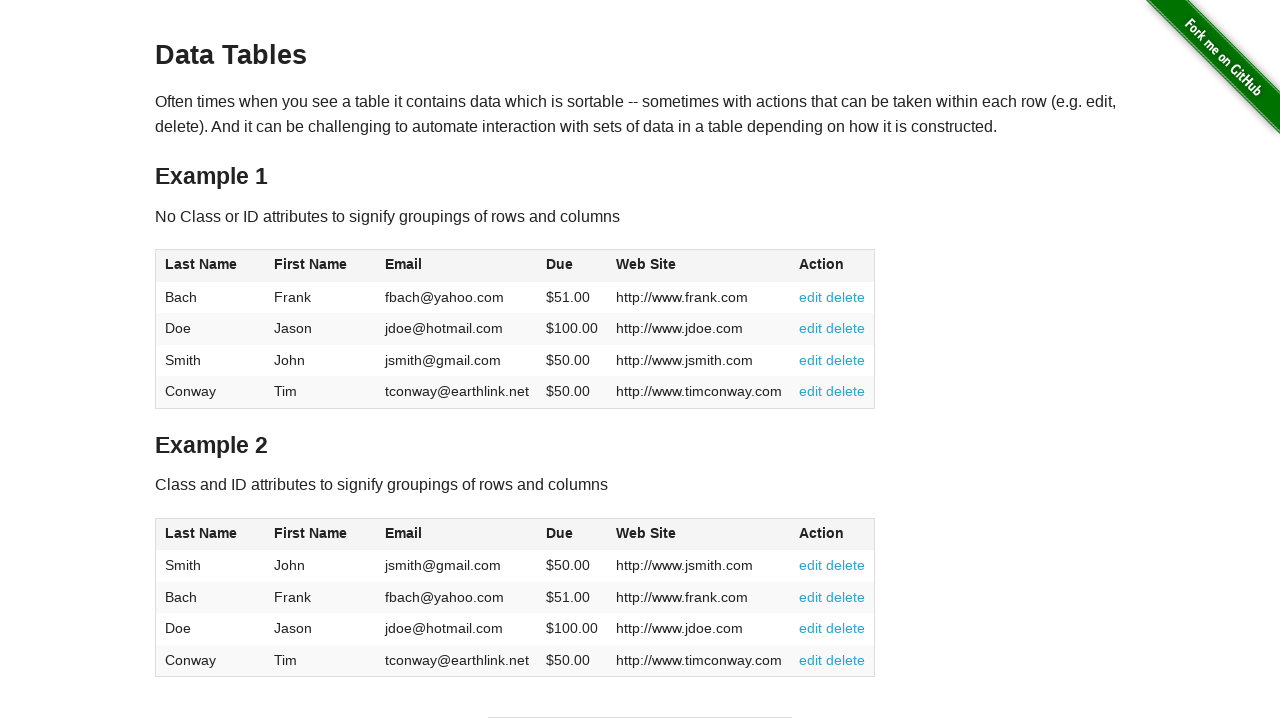